Tests that submitting invalid email addresses shows an error state on the email field

Starting URL: https://demoqa.com/text-box

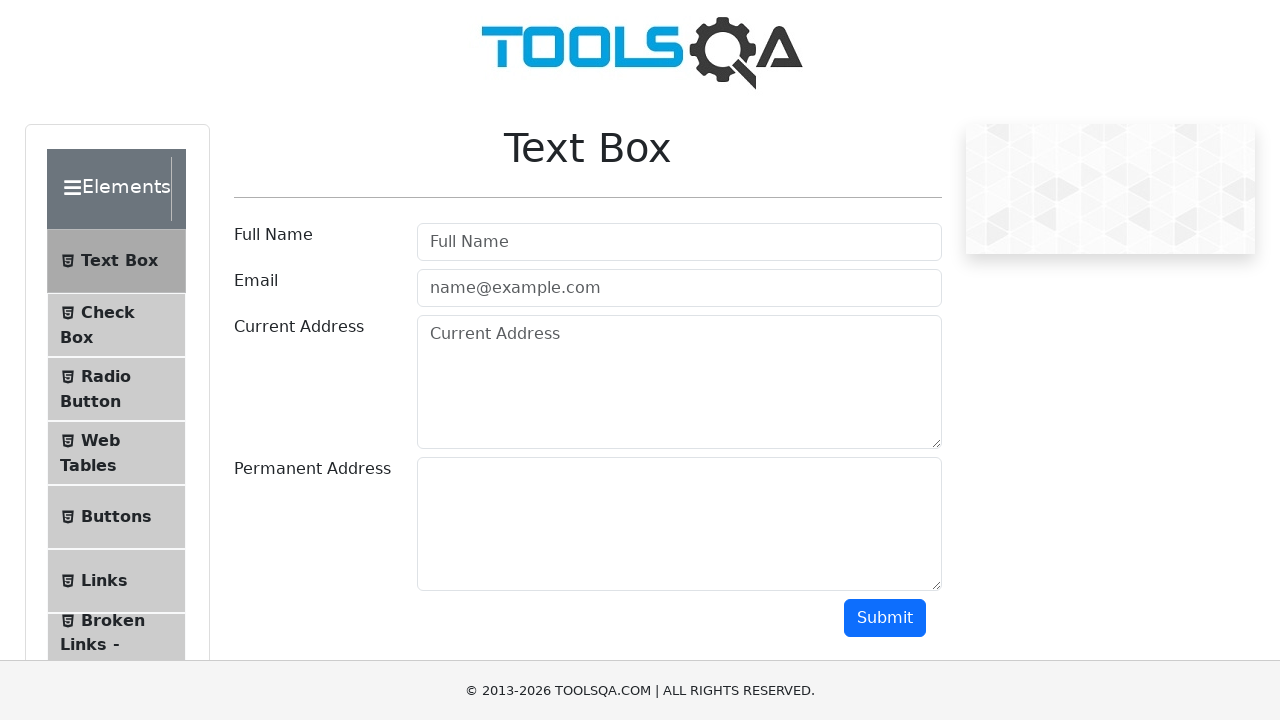

Navigated to DemoQA Text Box page
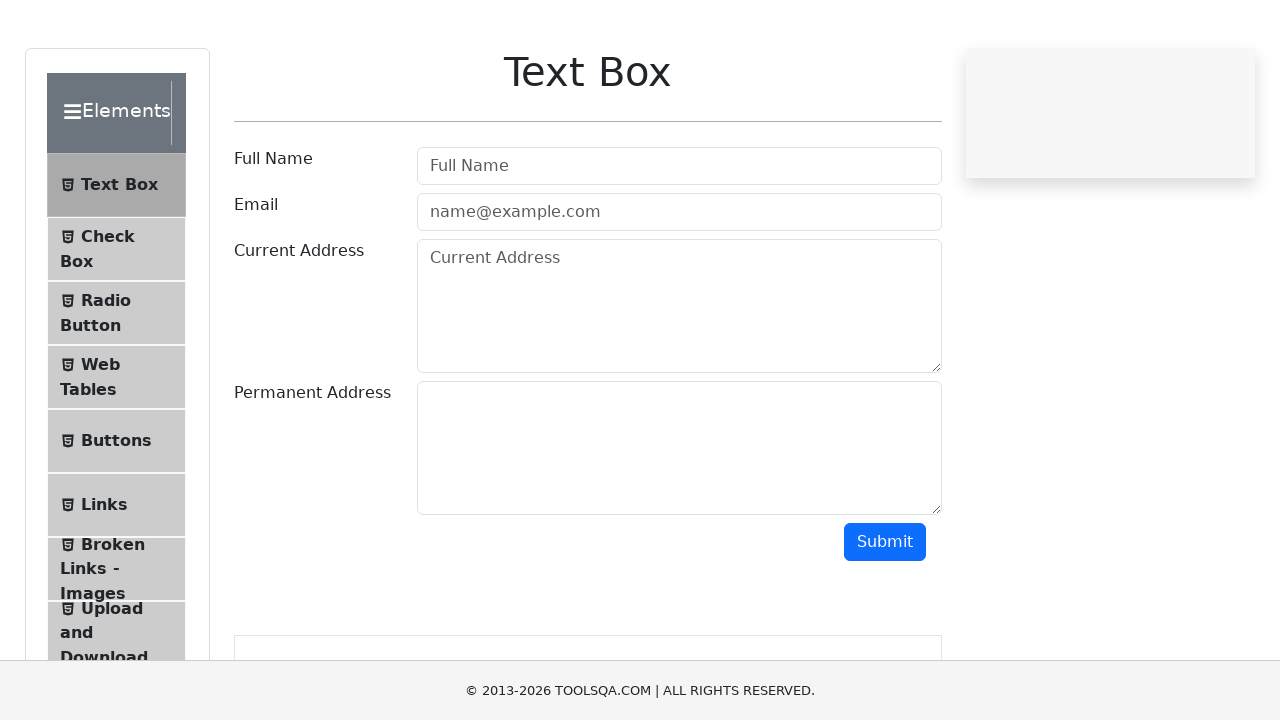

Filled email field with invalid email: 'invalid.email' on #userEmail
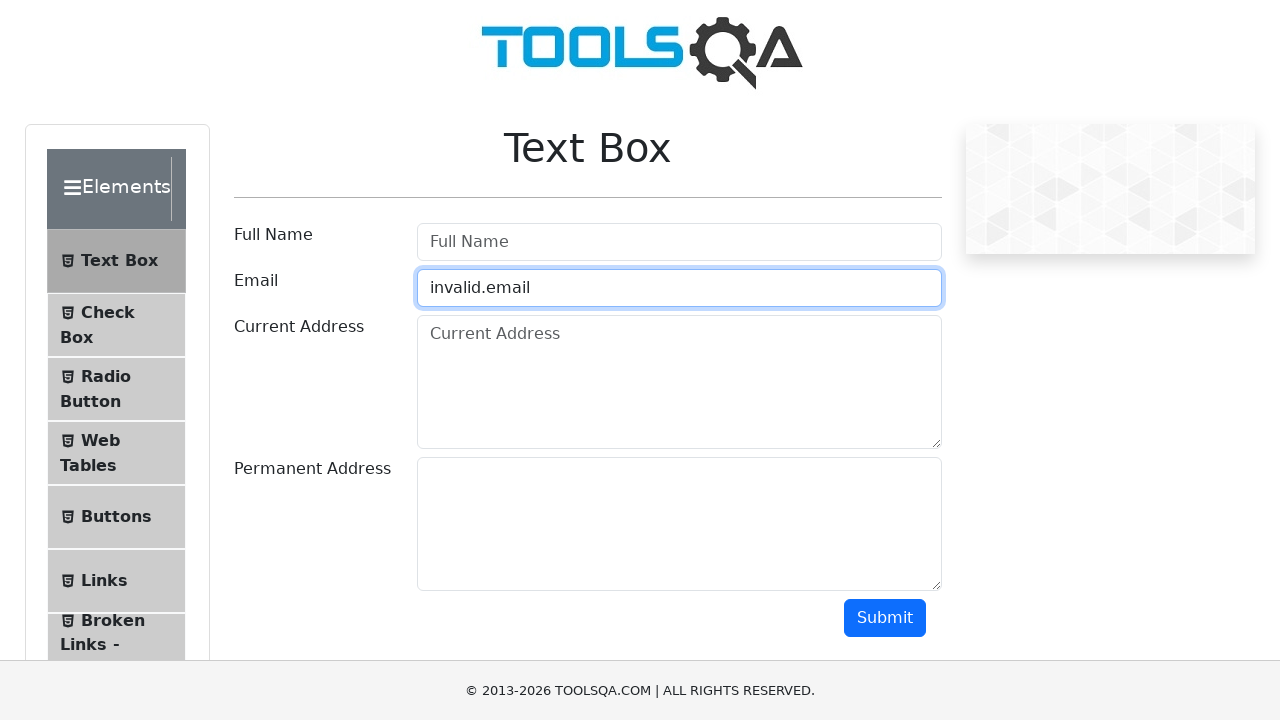

Scrolled to Submit button
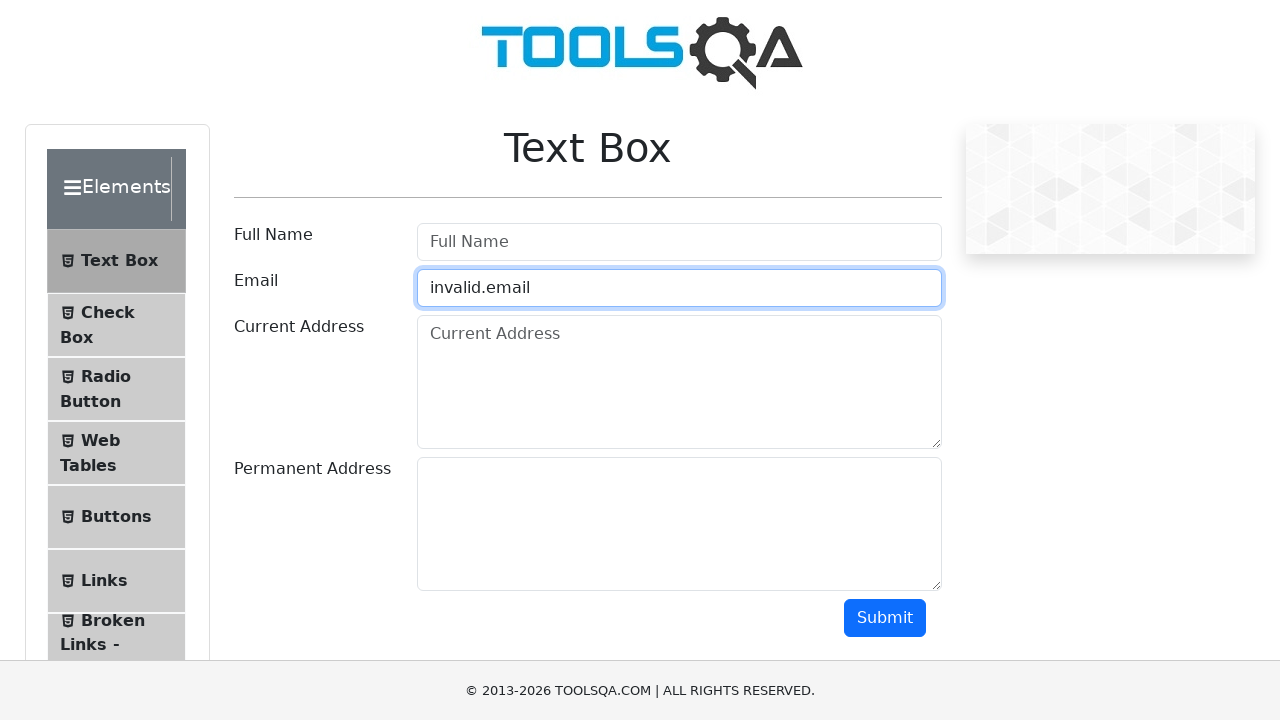

Clicked Submit button with invalid email 'invalid.email' at (885, 618) on #submit
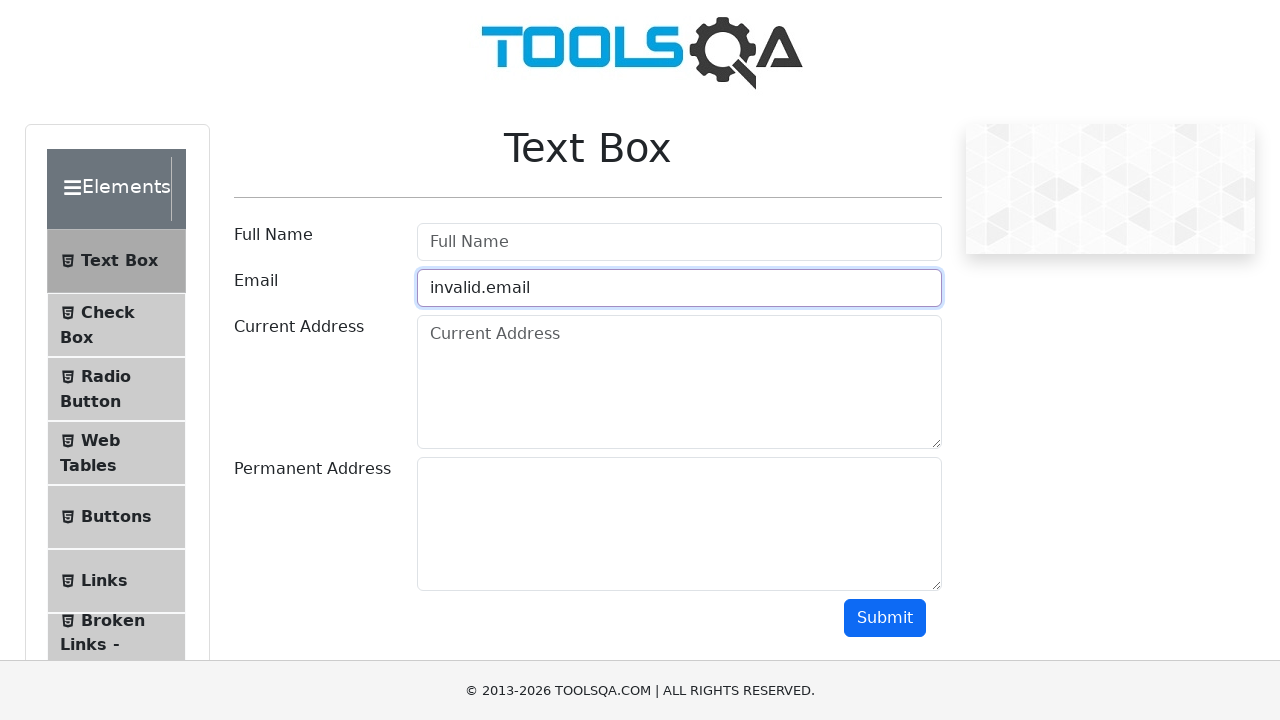

Cleared email field for next test iteration on #userEmail
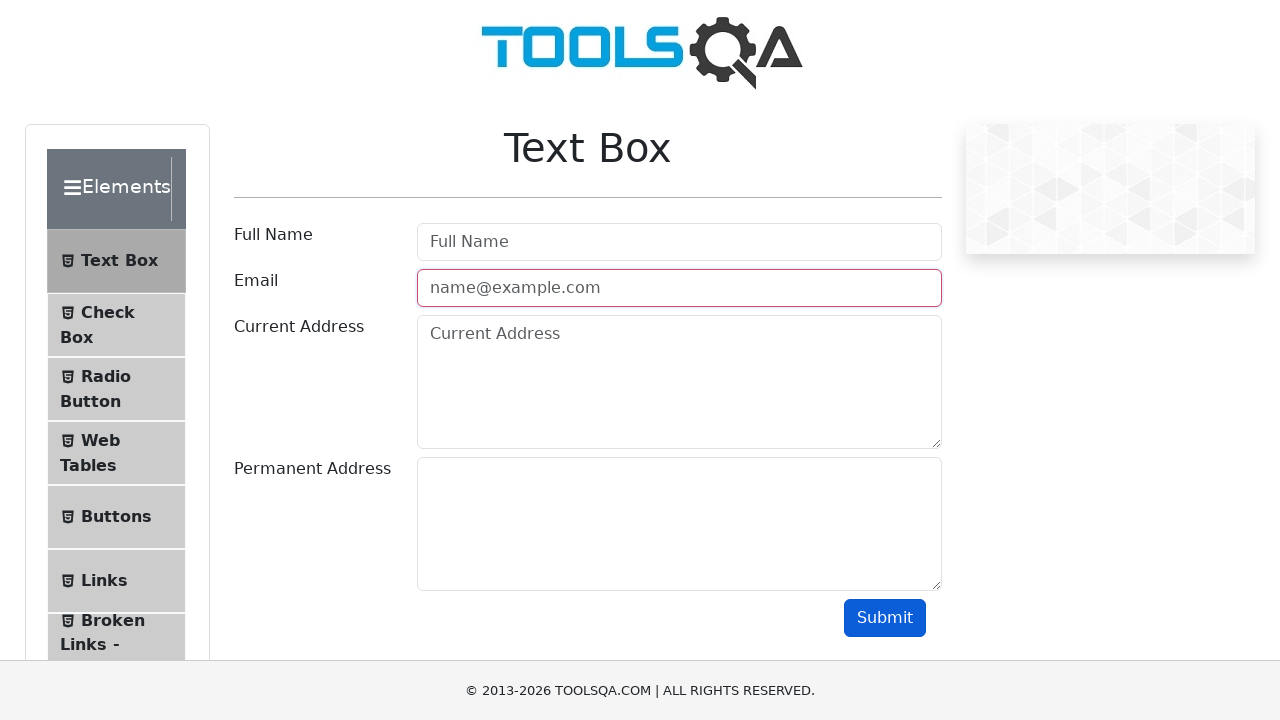

Filled email field with invalid email: '@test.com' on #userEmail
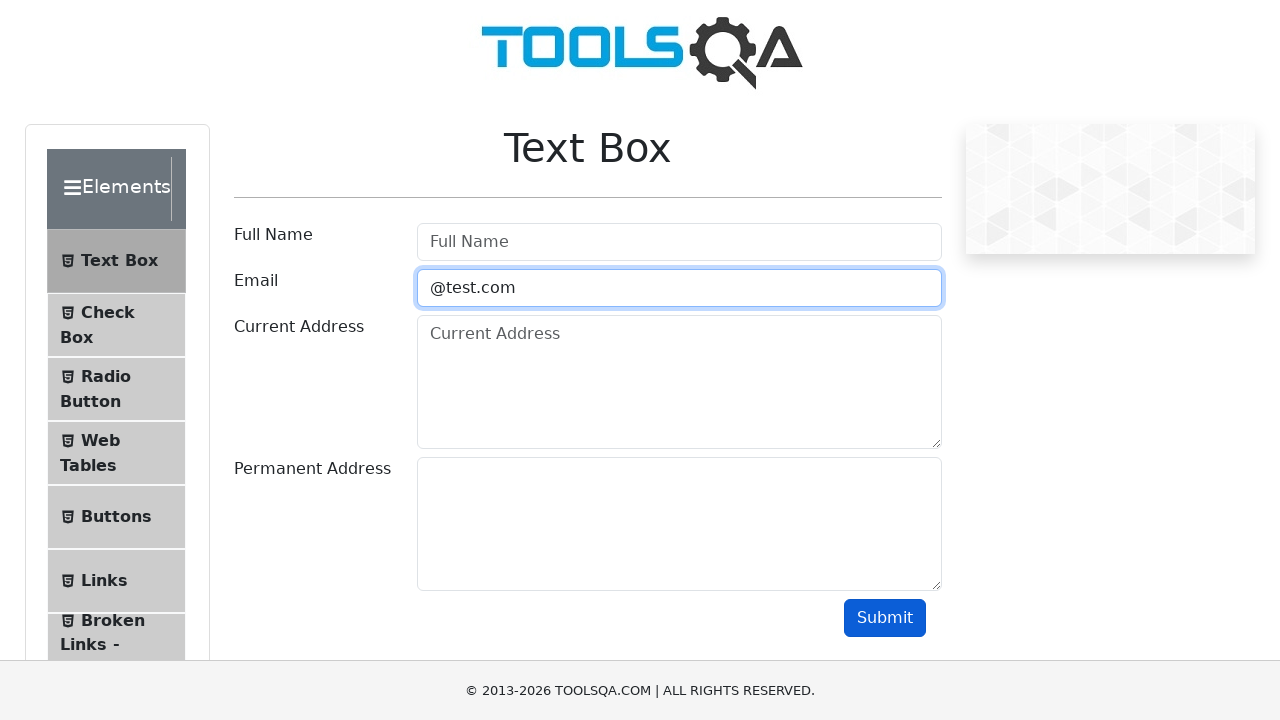

Scrolled to Submit button
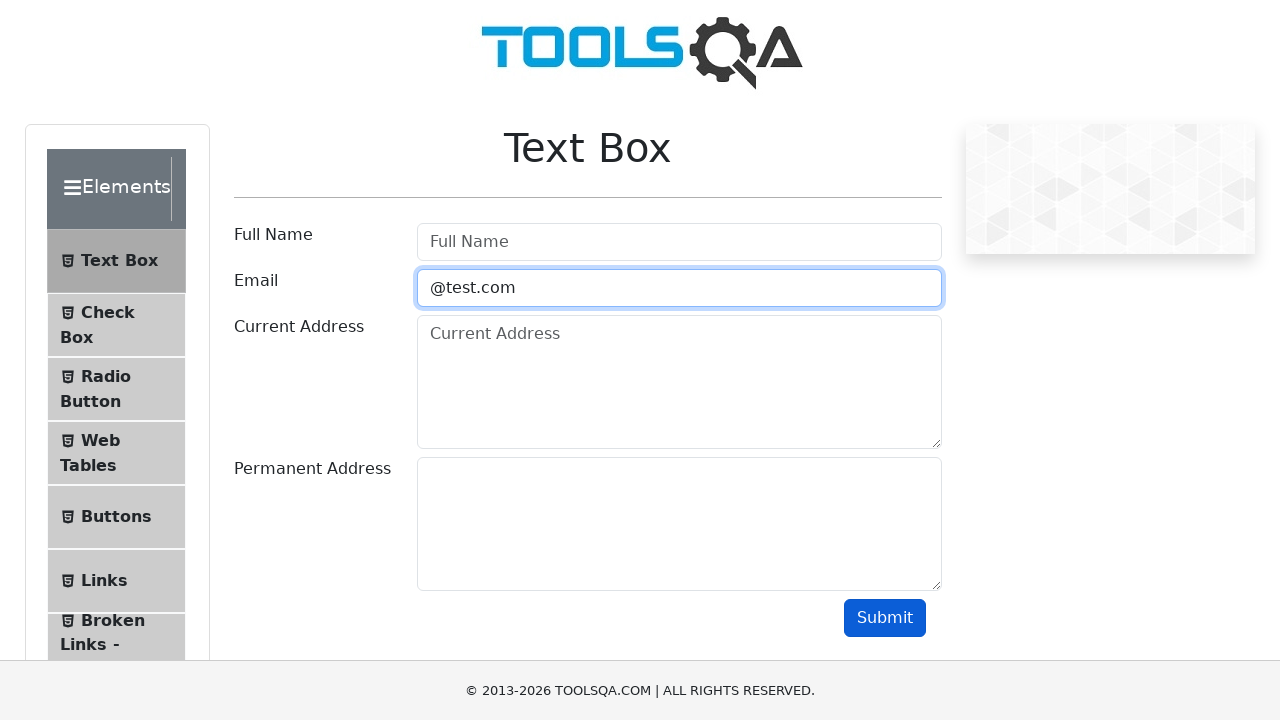

Clicked Submit button with invalid email '@test.com' at (885, 618) on #submit
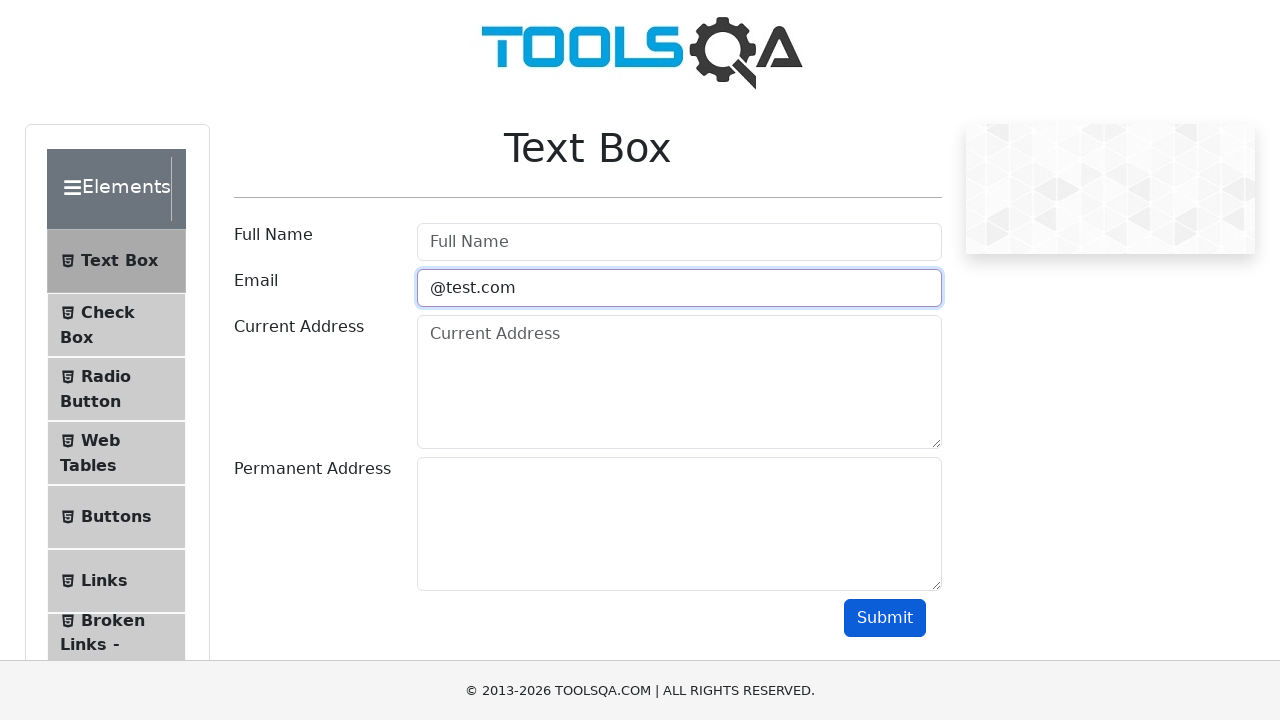

Cleared email field for next test iteration on #userEmail
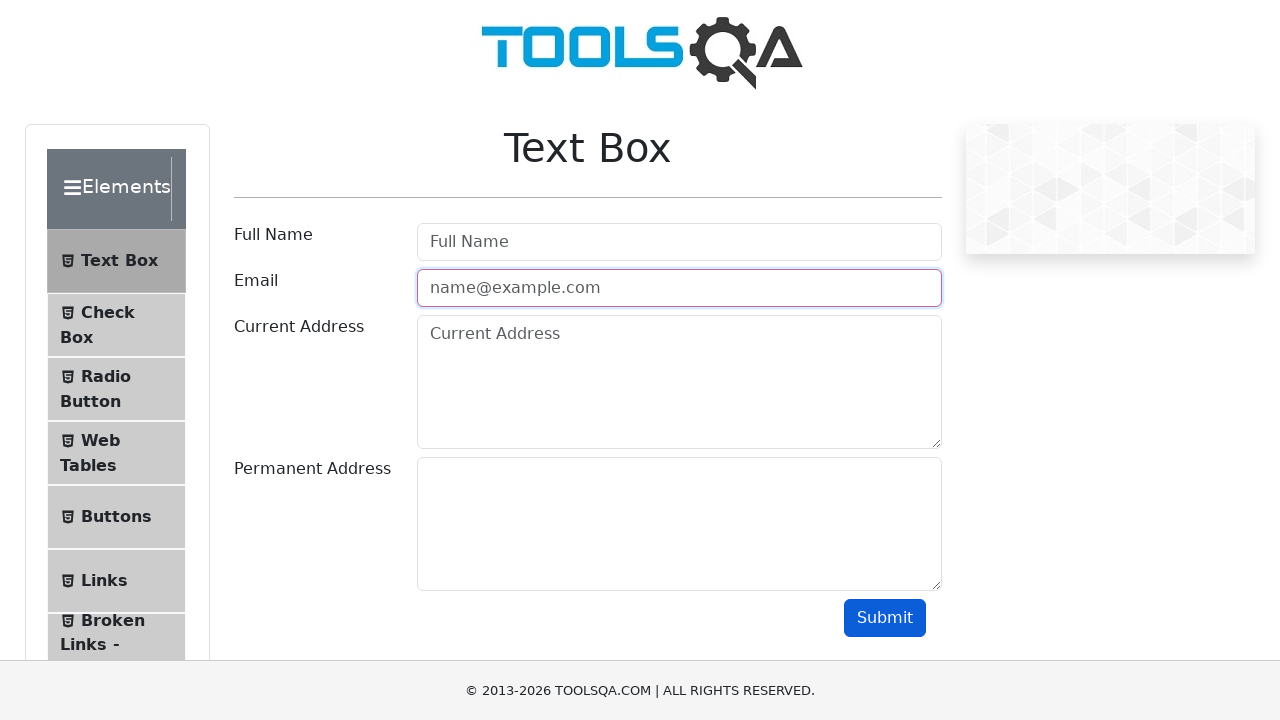

Filled email field with invalid email: 'test@' on #userEmail
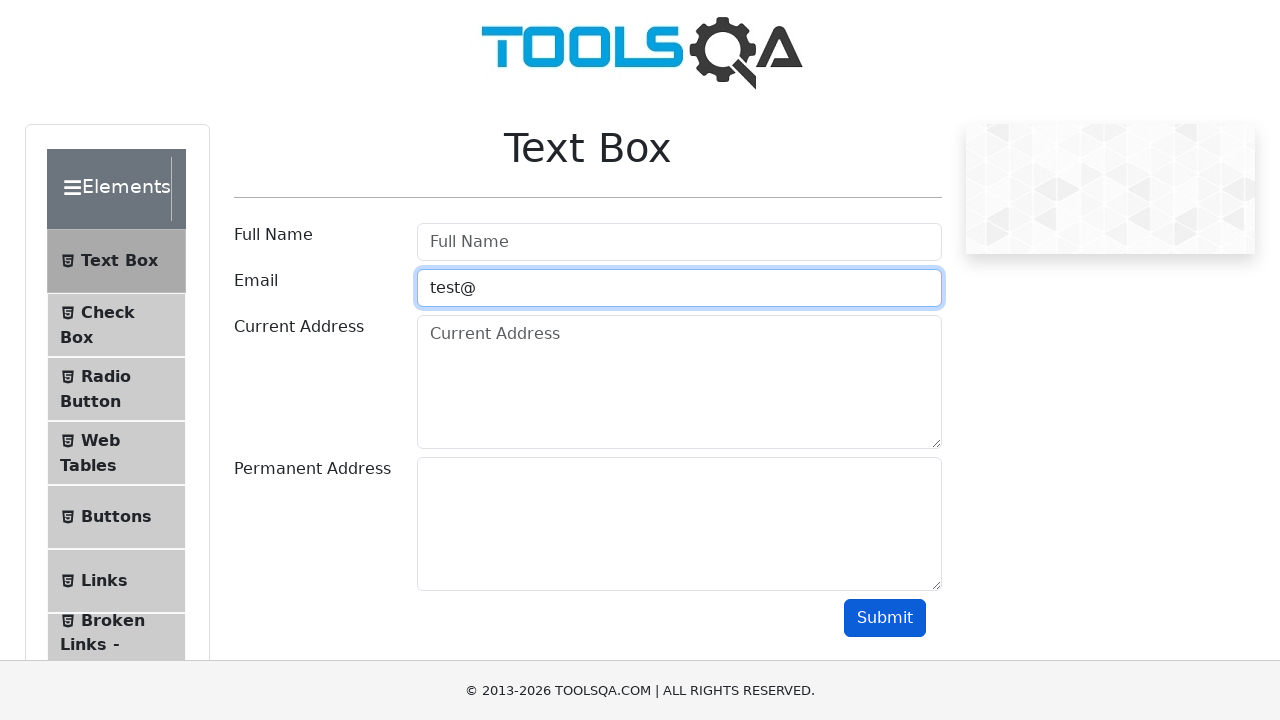

Scrolled to Submit button
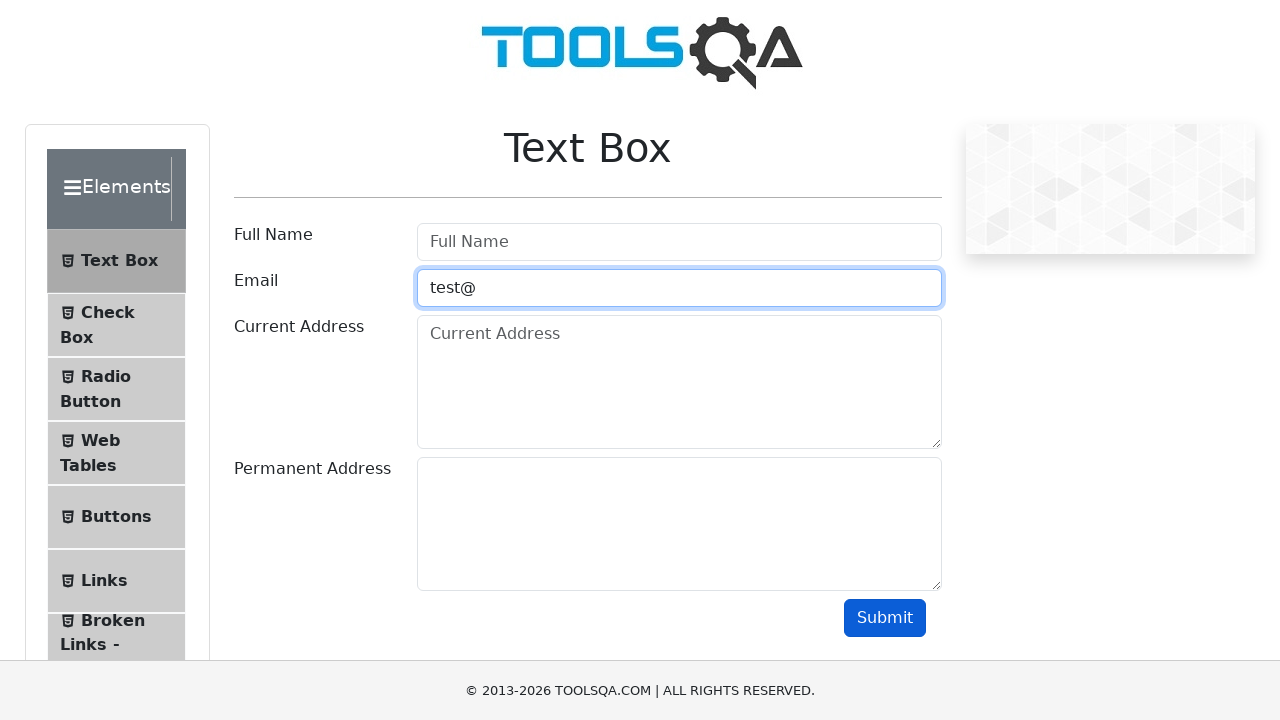

Clicked Submit button with invalid email 'test@' at (885, 618) on #submit
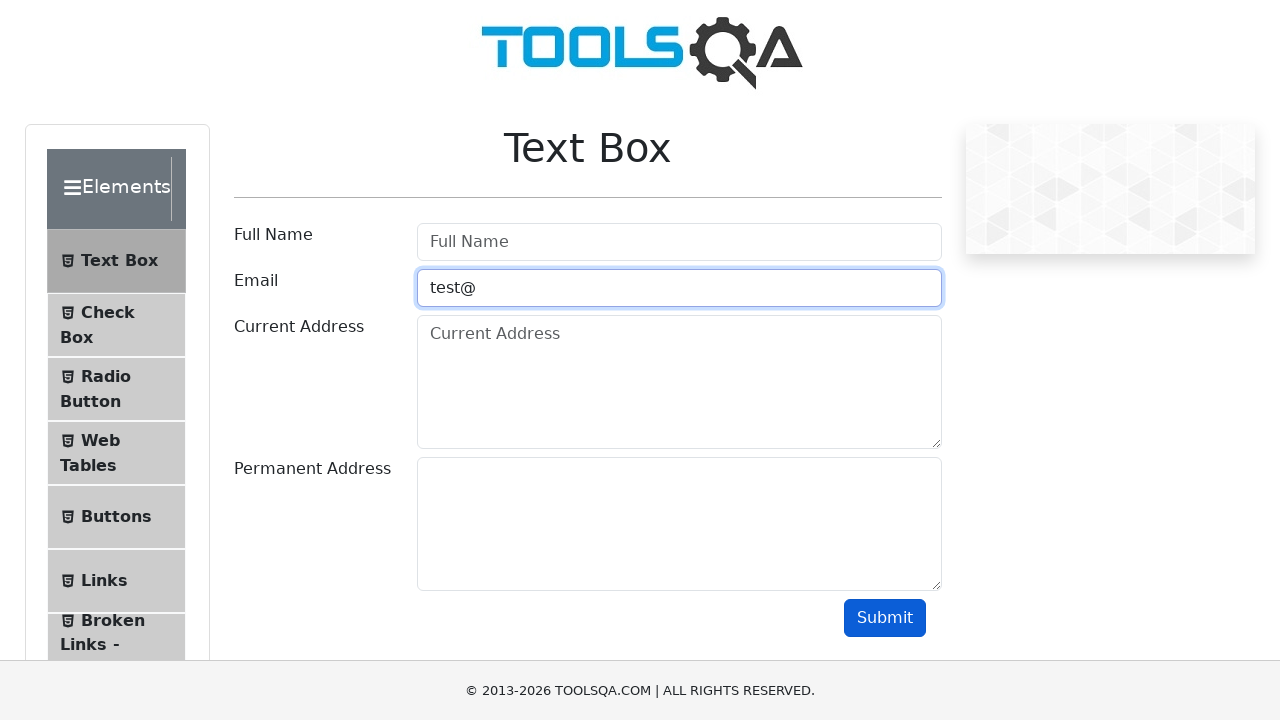

Cleared email field for next test iteration on #userEmail
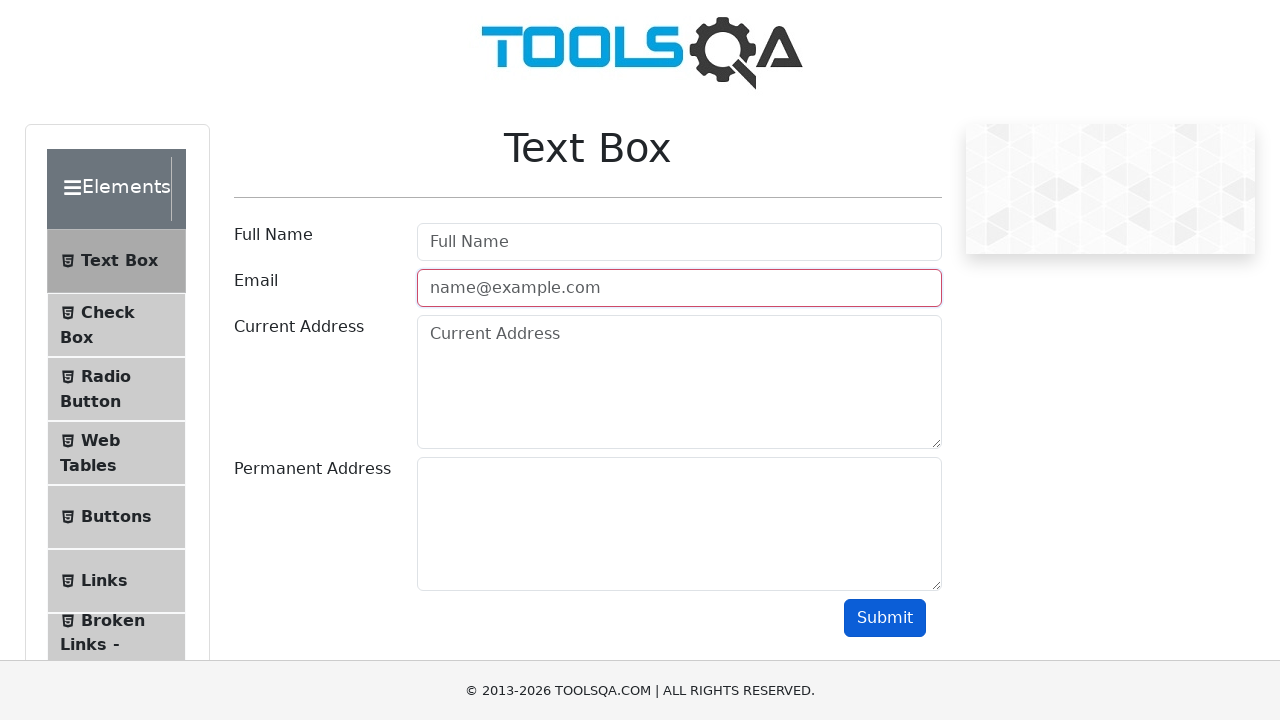

Filled email field with invalid email: 'test..test@email.com' on #userEmail
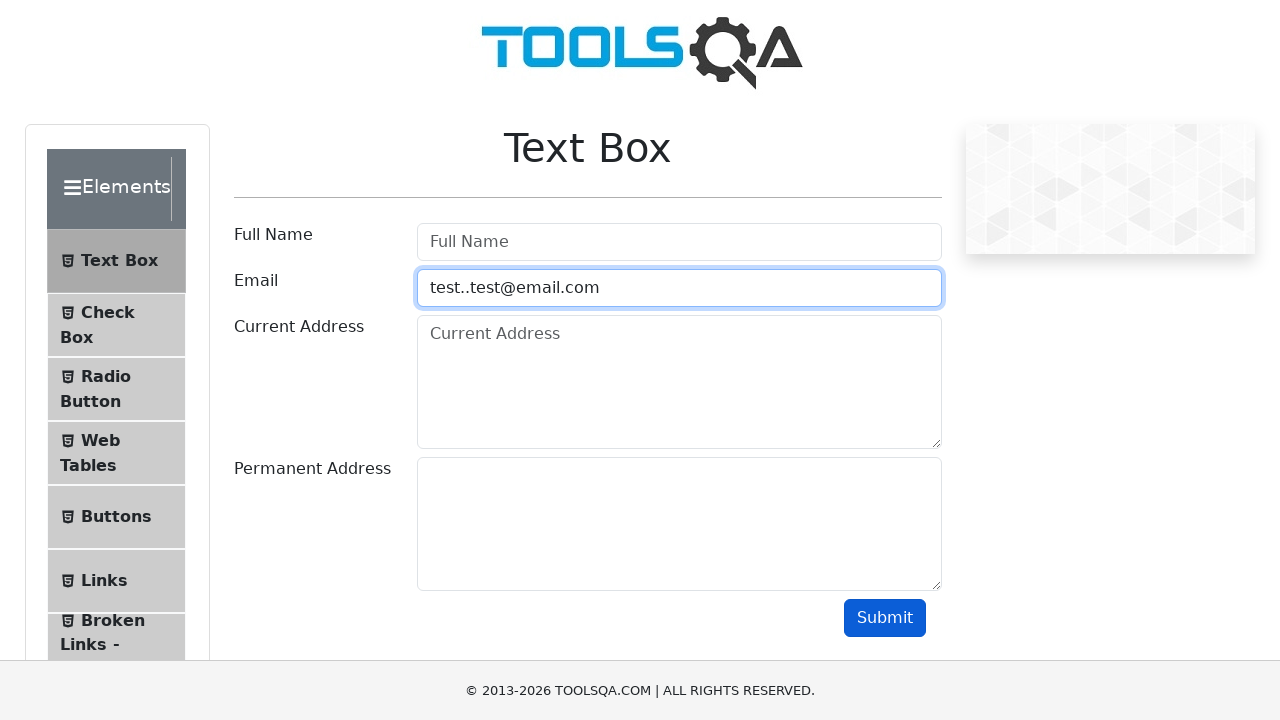

Scrolled to Submit button
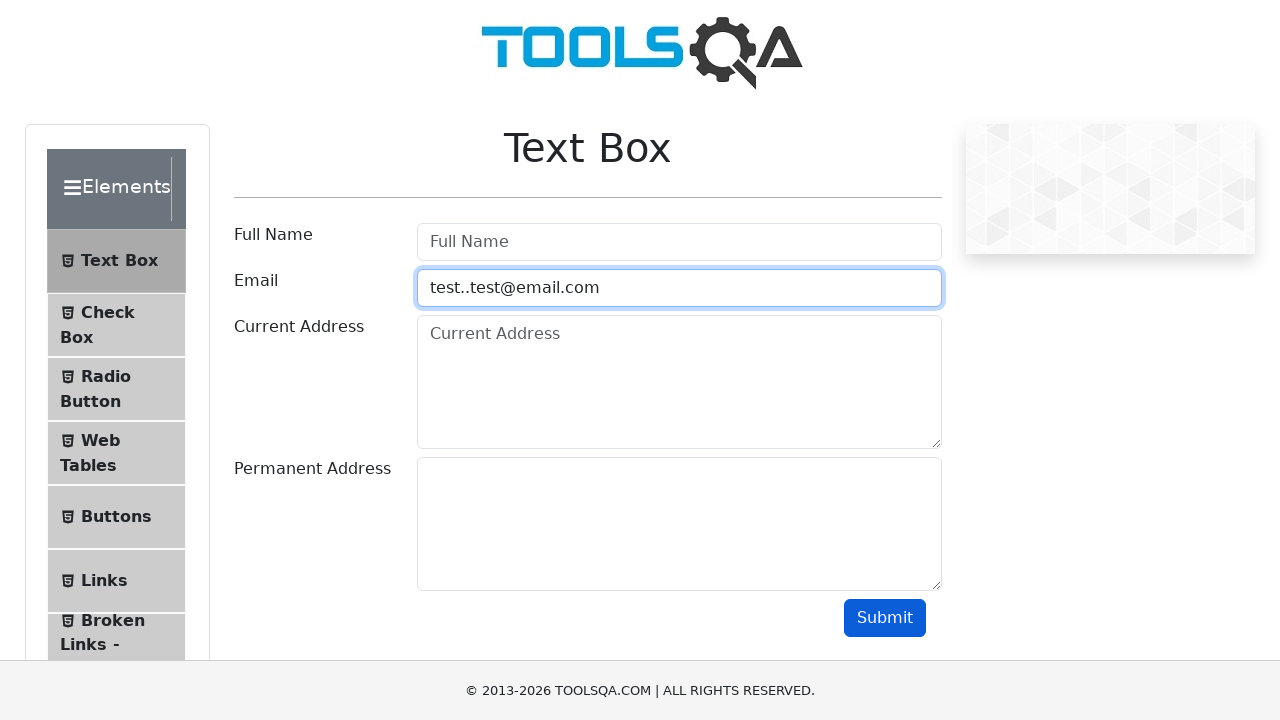

Clicked Submit button with invalid email 'test..test@email.com' at (885, 618) on #submit
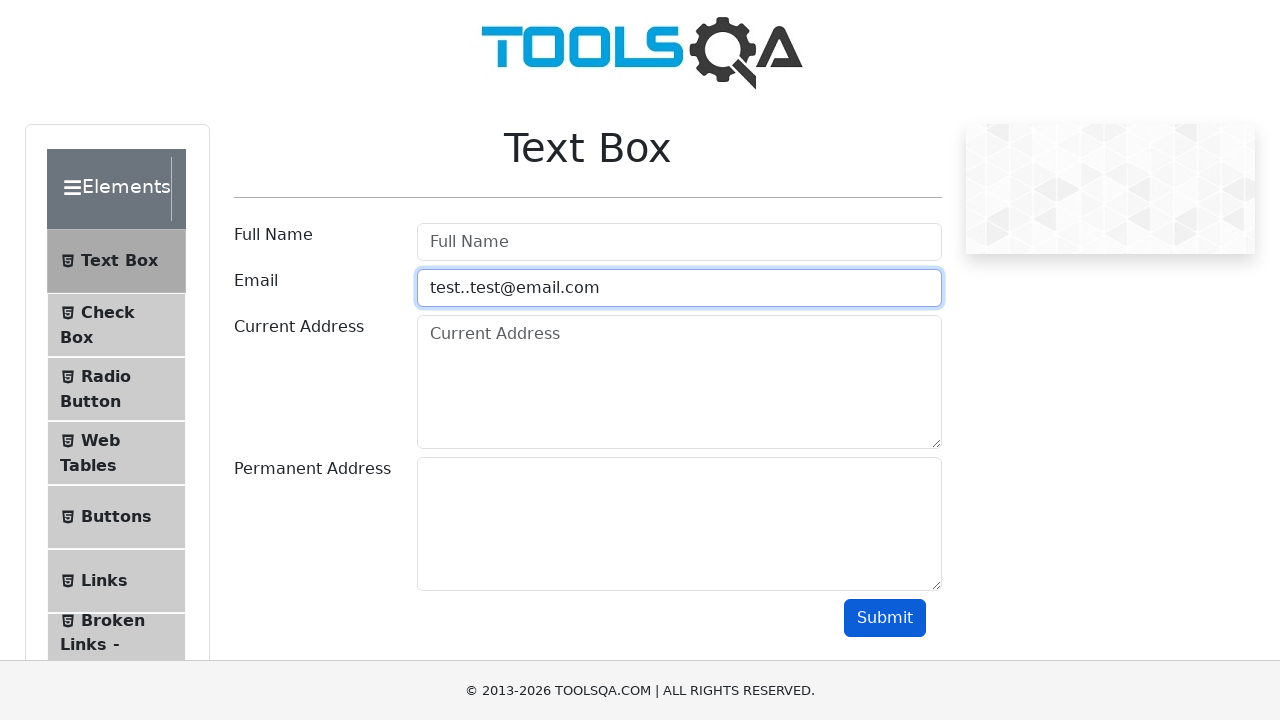

Cleared email field for next test iteration on #userEmail
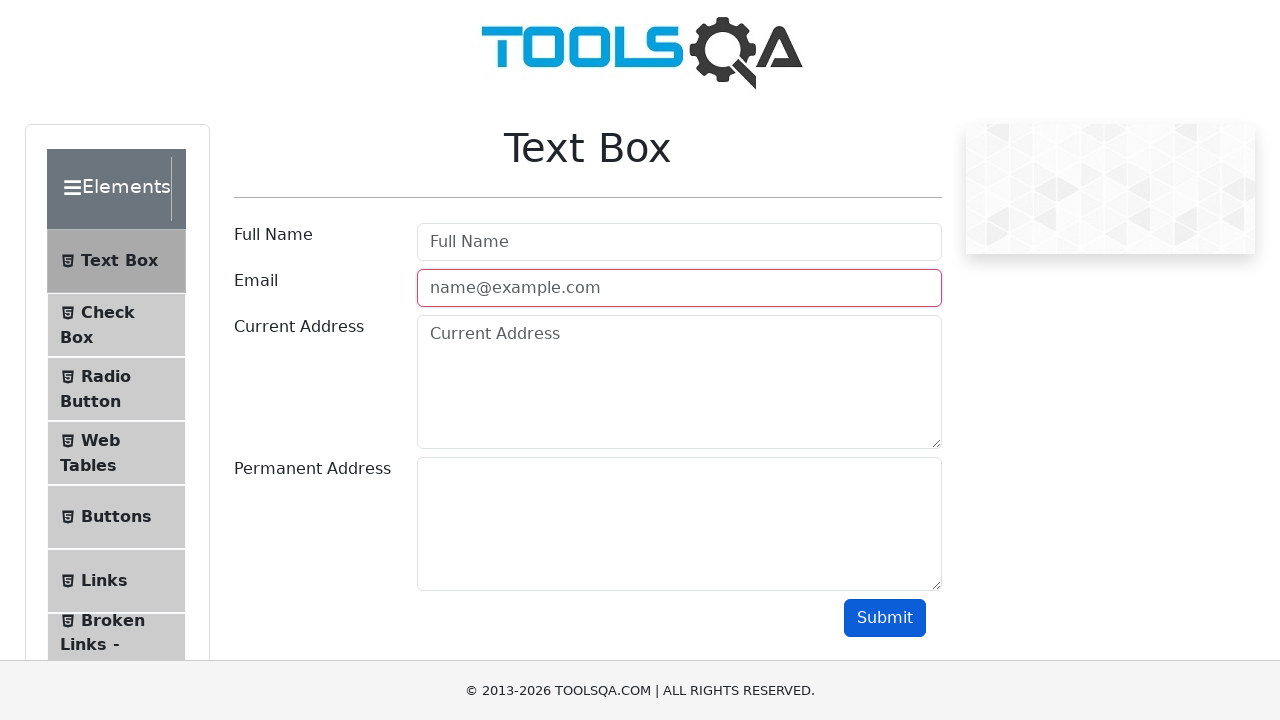

Filled email field with invalid email: 'test@test' on #userEmail
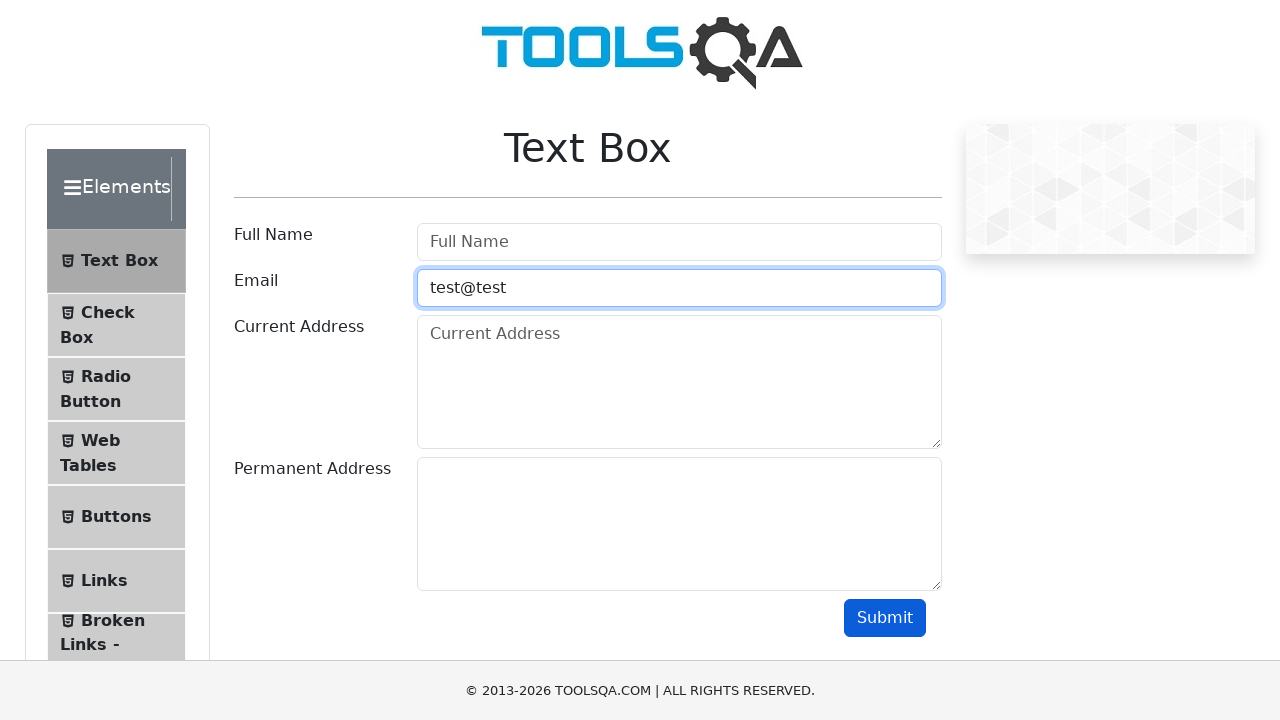

Scrolled to Submit button
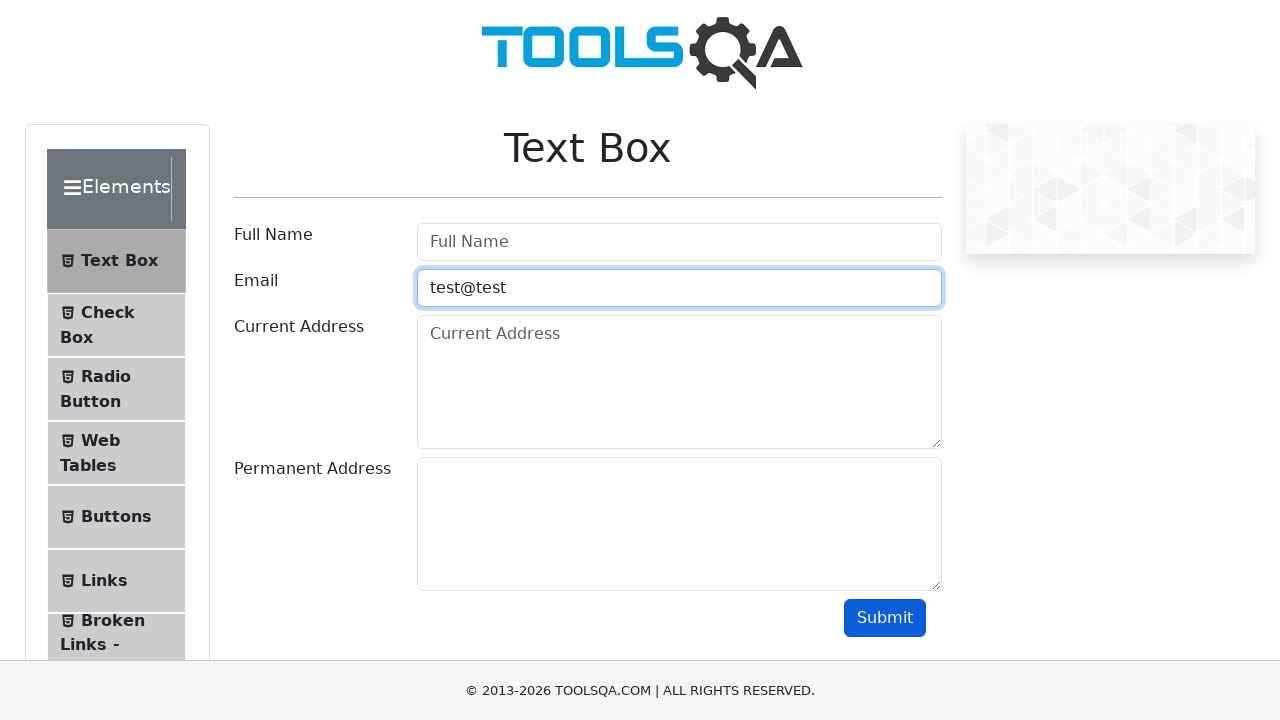

Clicked Submit button with invalid email 'test@test' at (885, 618) on #submit
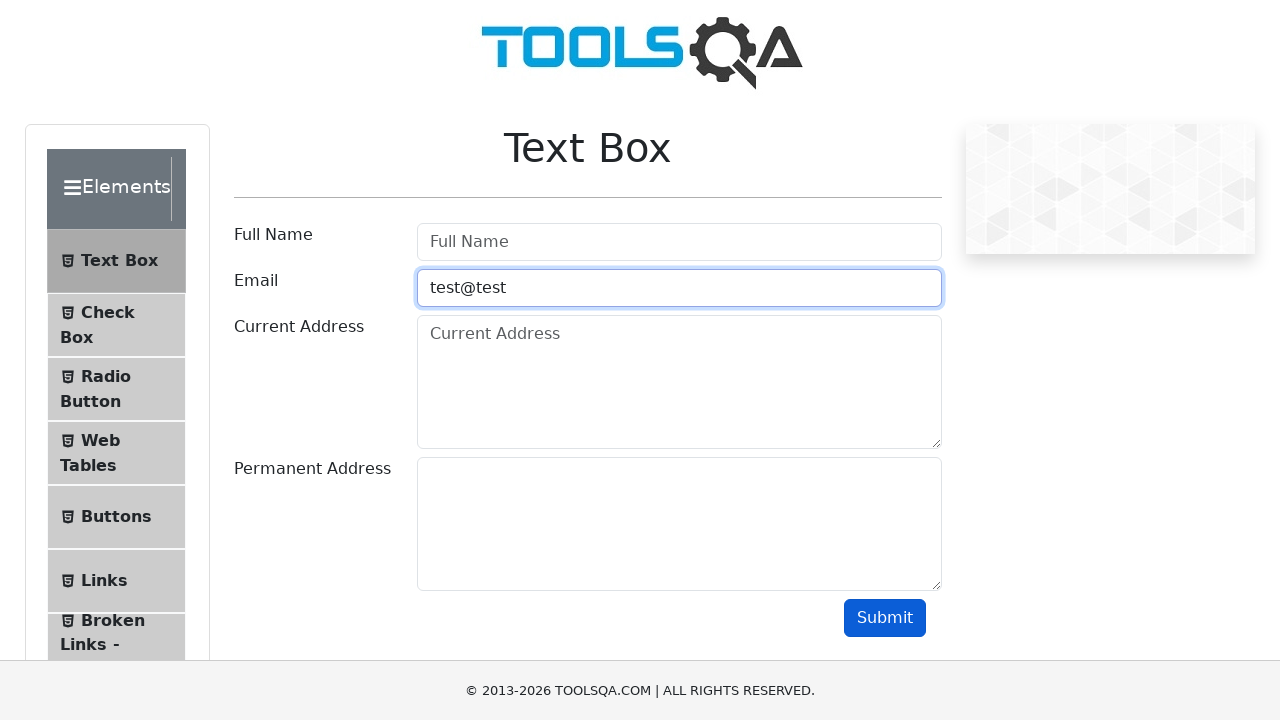

Cleared email field for next test iteration on #userEmail
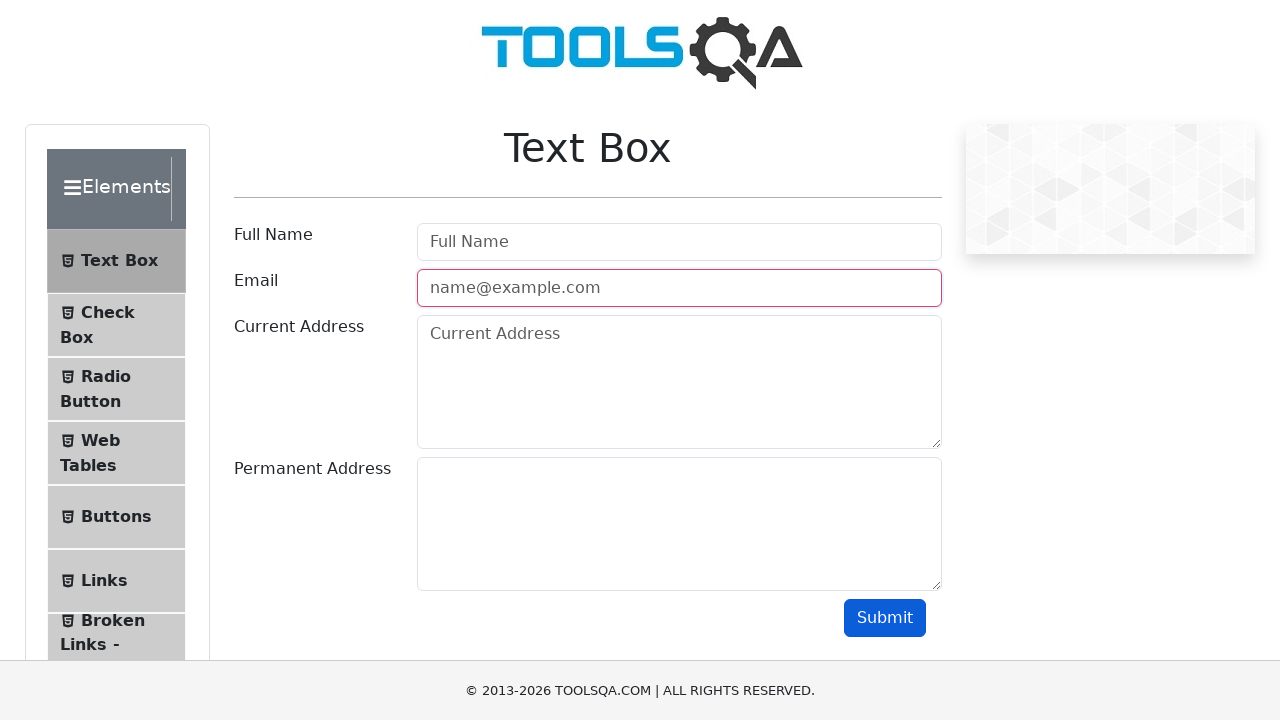

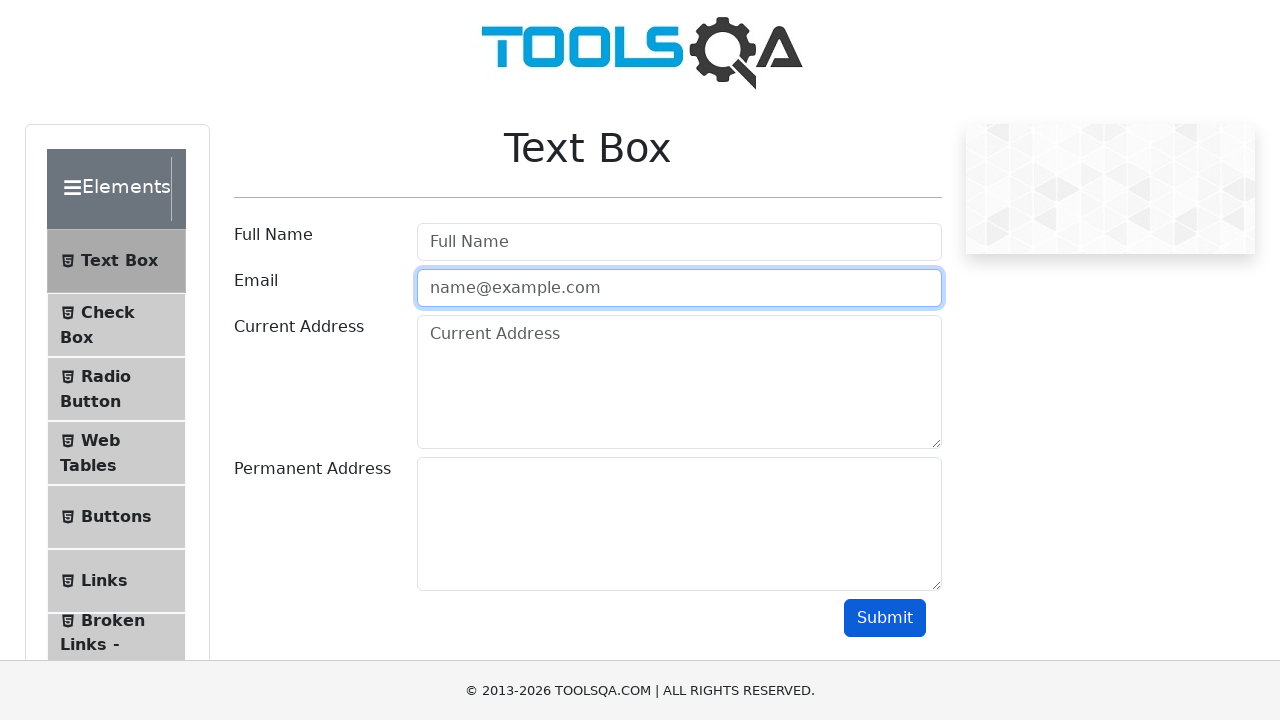